Manager logs in and adds a new customer with first name, last name, and postal code

Starting URL: https://www.globalsqa.com/angularJs-protractor/BankingProject/#/login

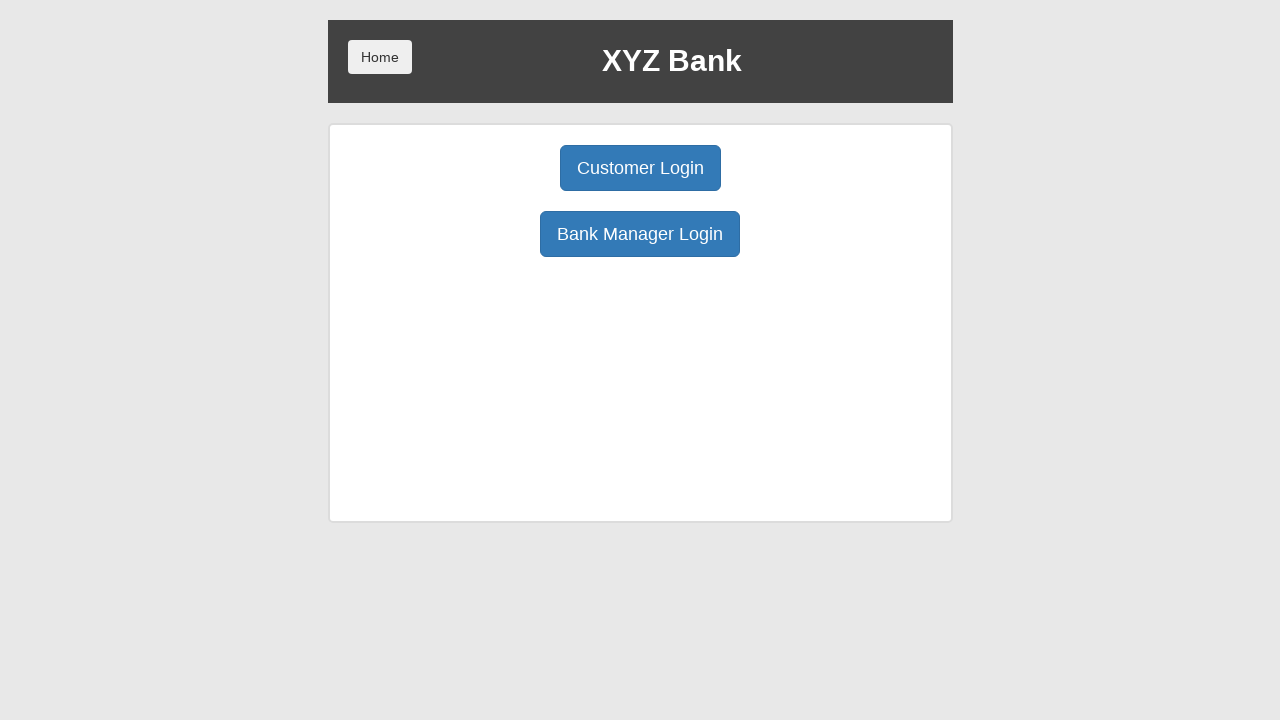

Clicked Bank Manager Login button at (640, 234) on button:text('Bank Manager Login')
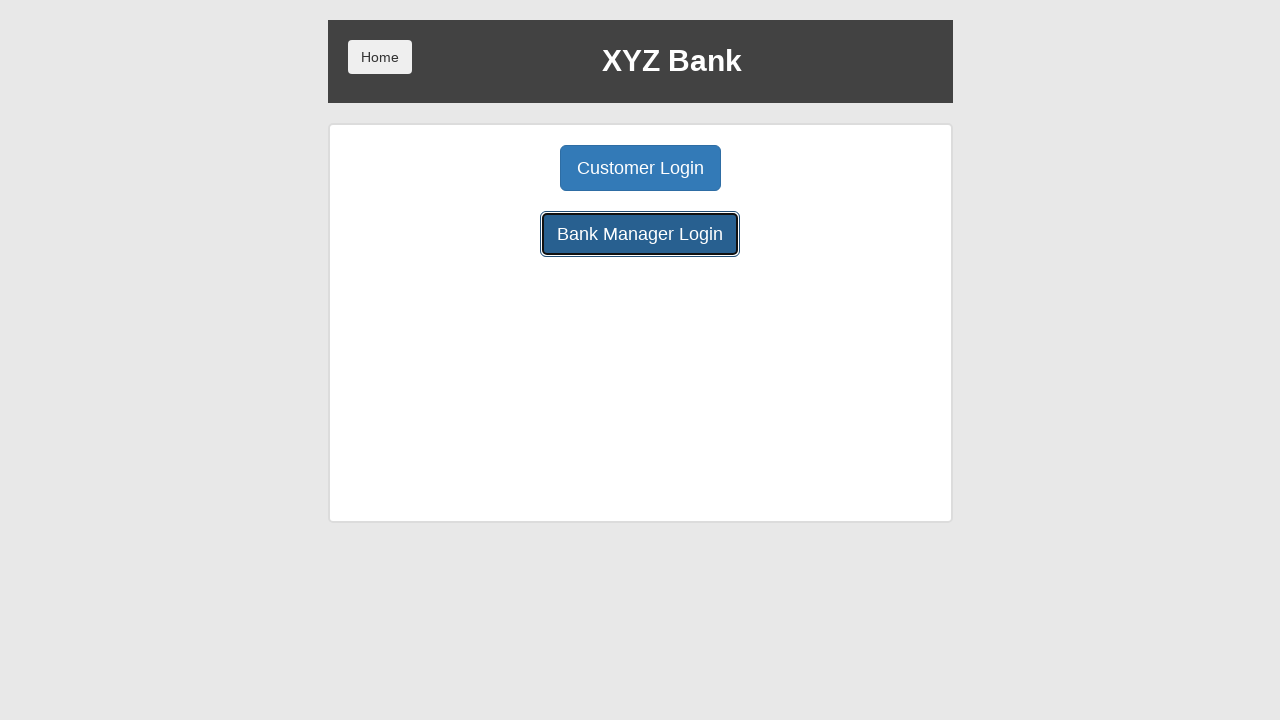

Add Customer button loaded
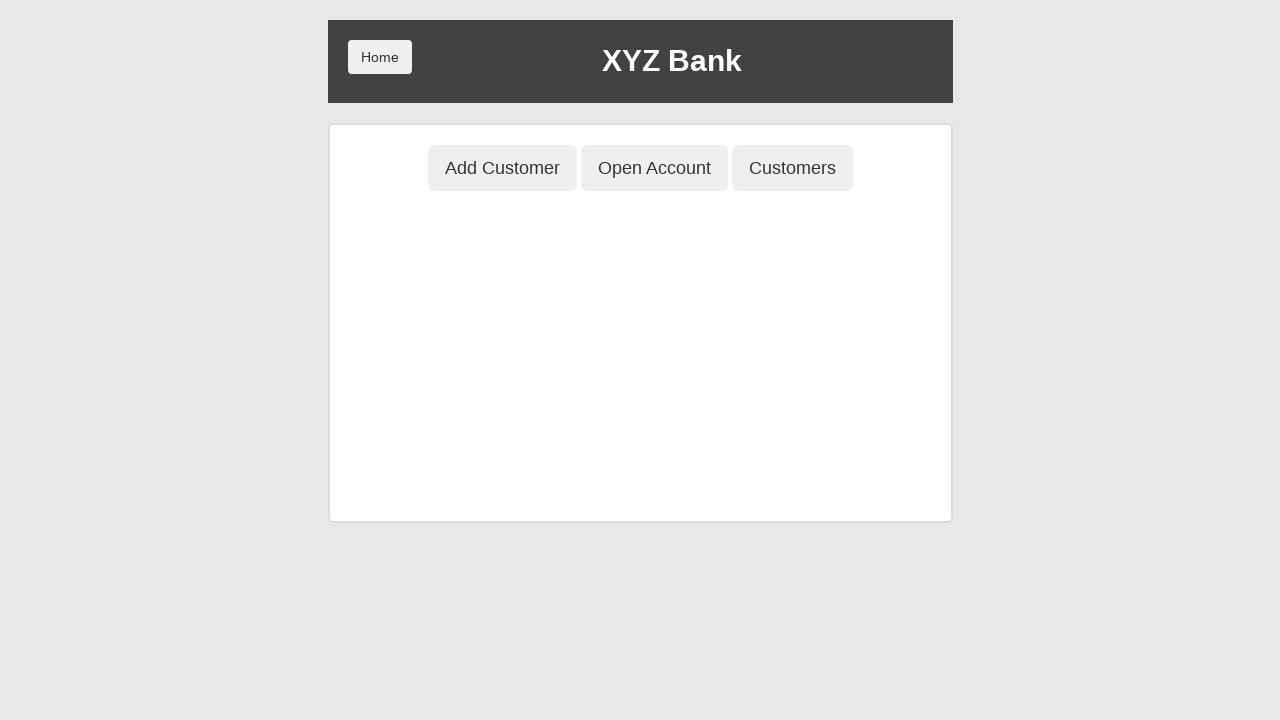

Clicked Add Customer button at (502, 168) on button[ng-class='btnClass1']
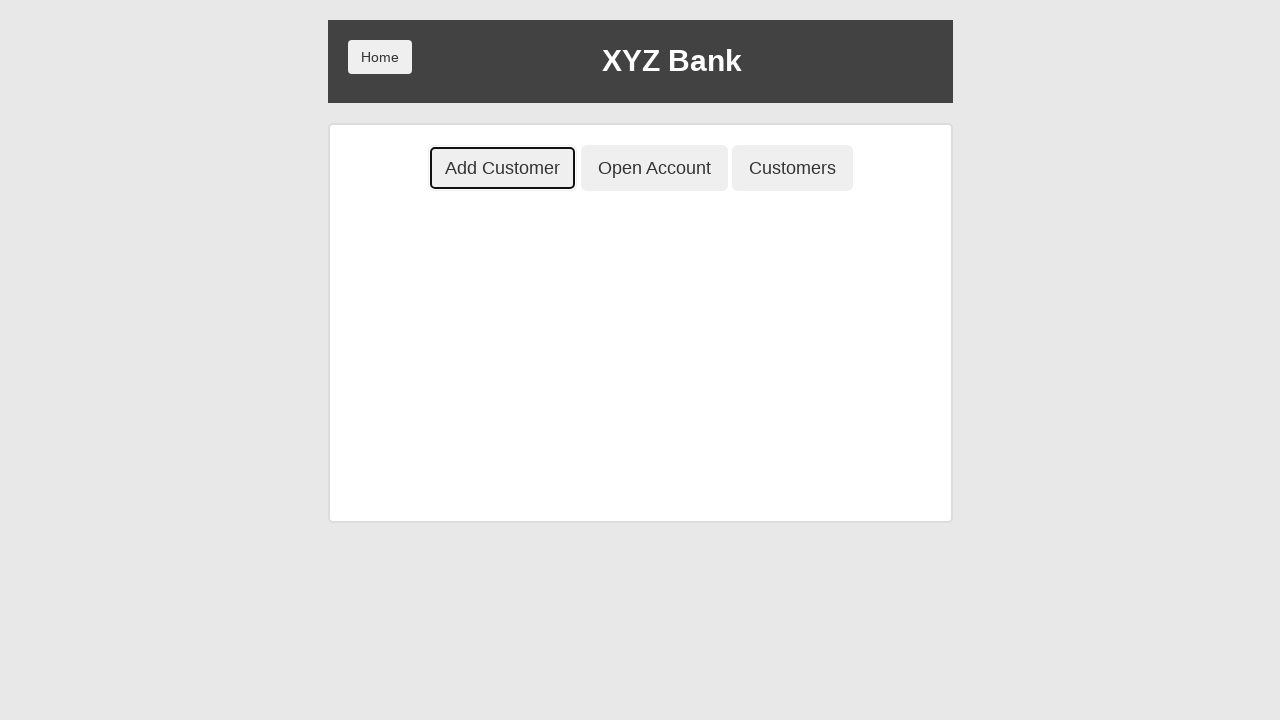

Customer form fields loaded
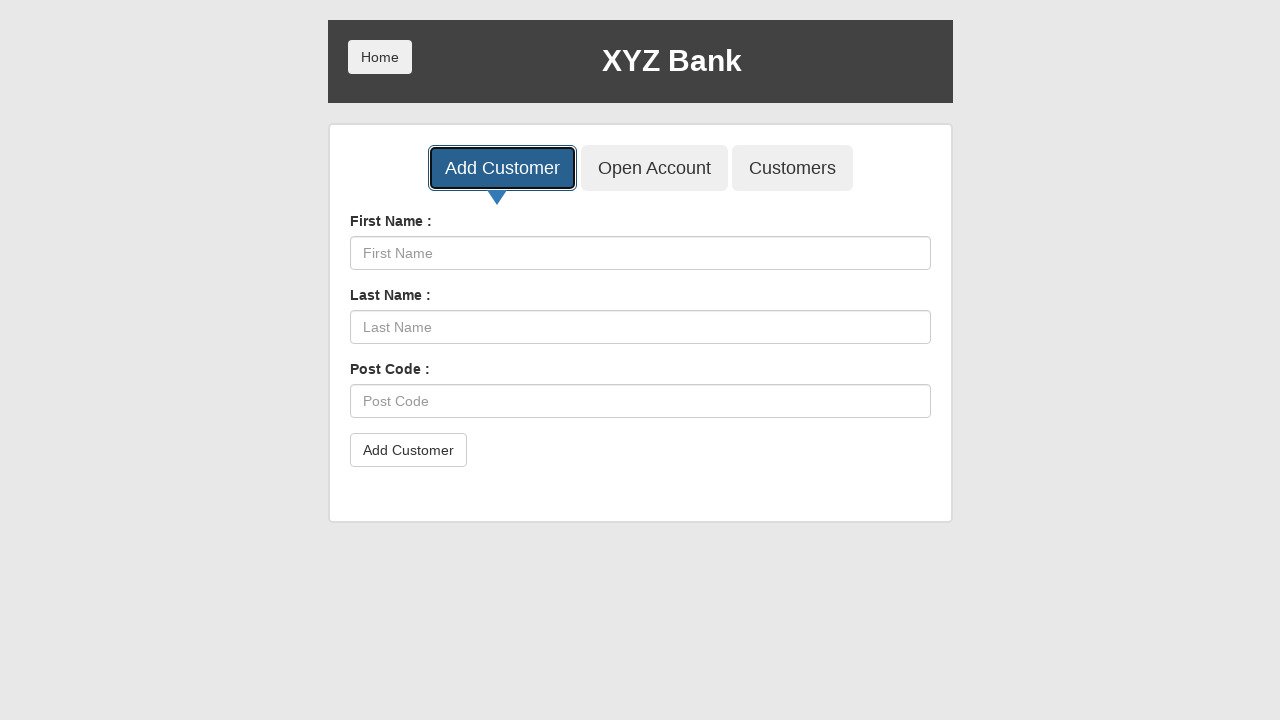

Filled First Name with 'Nayab' on input[placeholder='First Name']
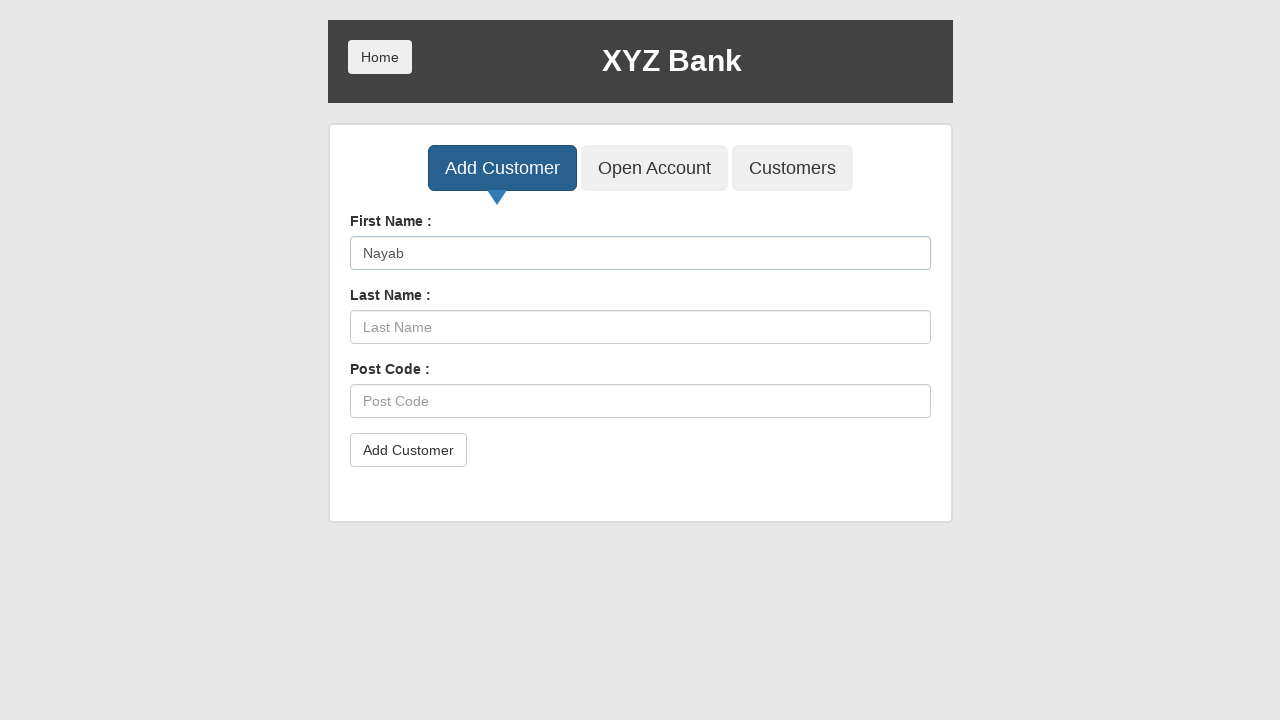

Filled Last Name with 'Gul' on input[placeholder='Last Name']
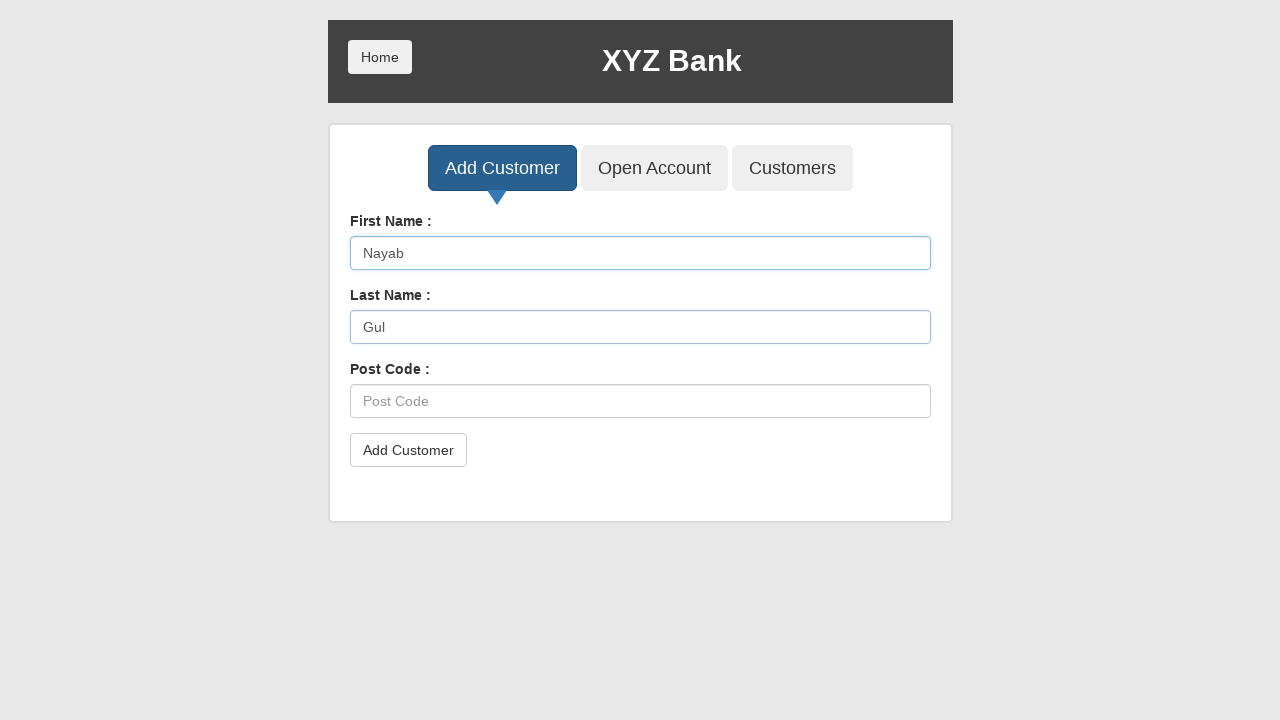

Filled Post Code with '54000' on input[placeholder='Post Code']
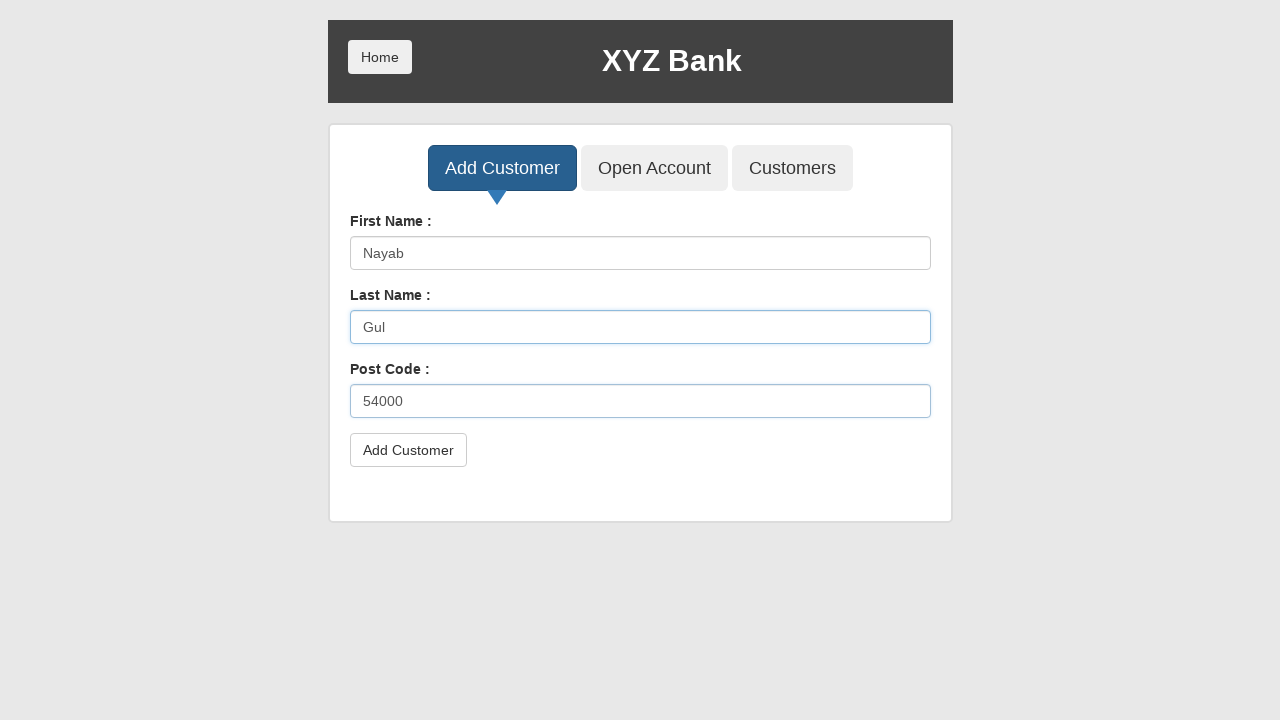

Clicked Submit button to add customer at (408, 450) on form[name='myForm'] button
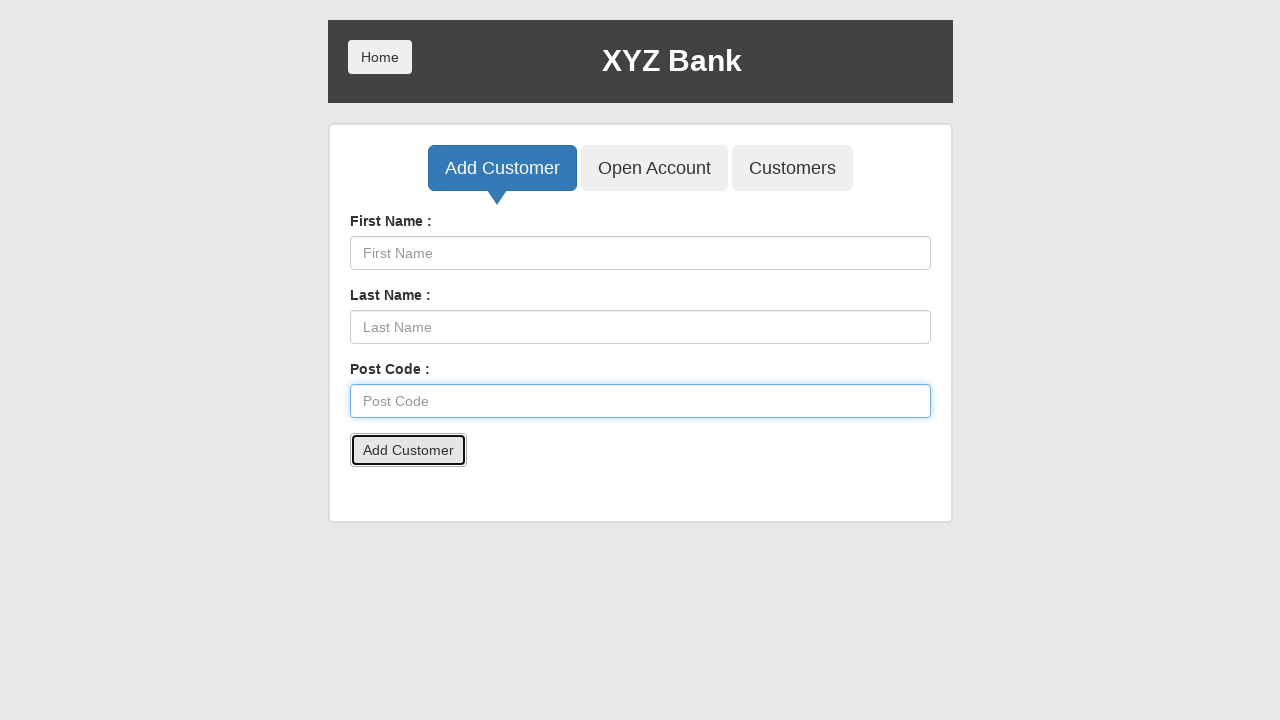

Accepted success alert dialog
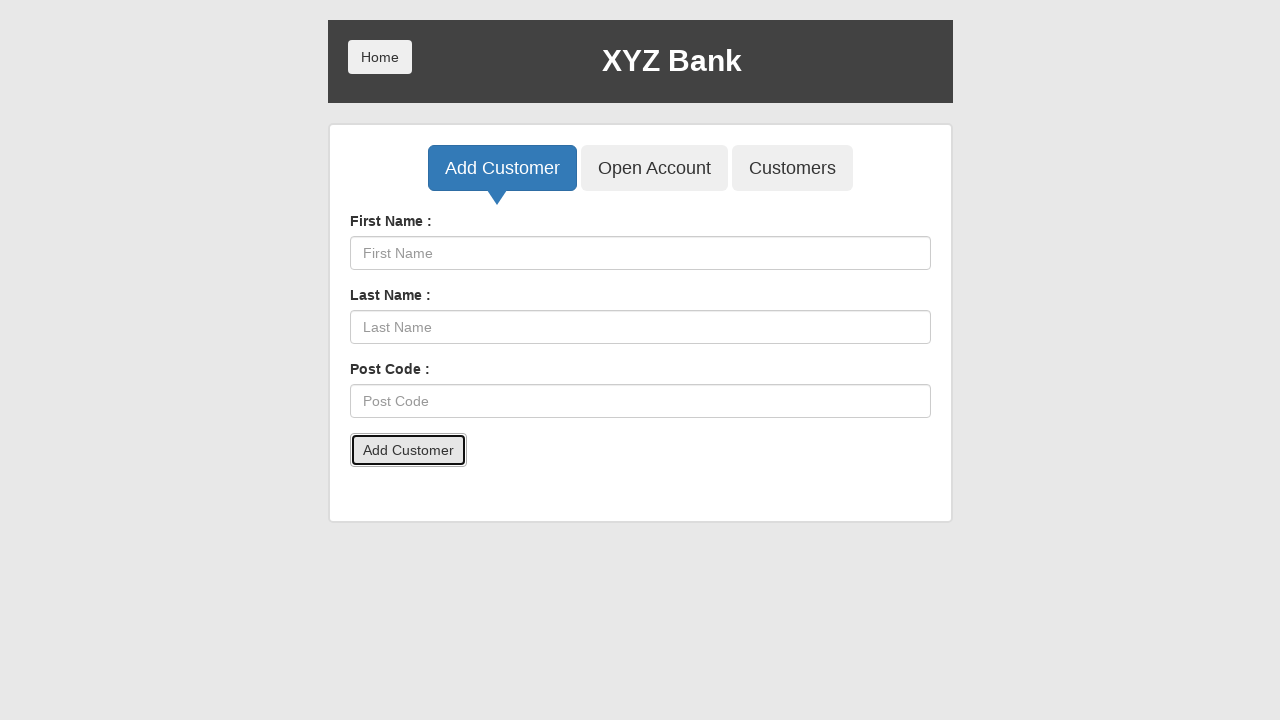

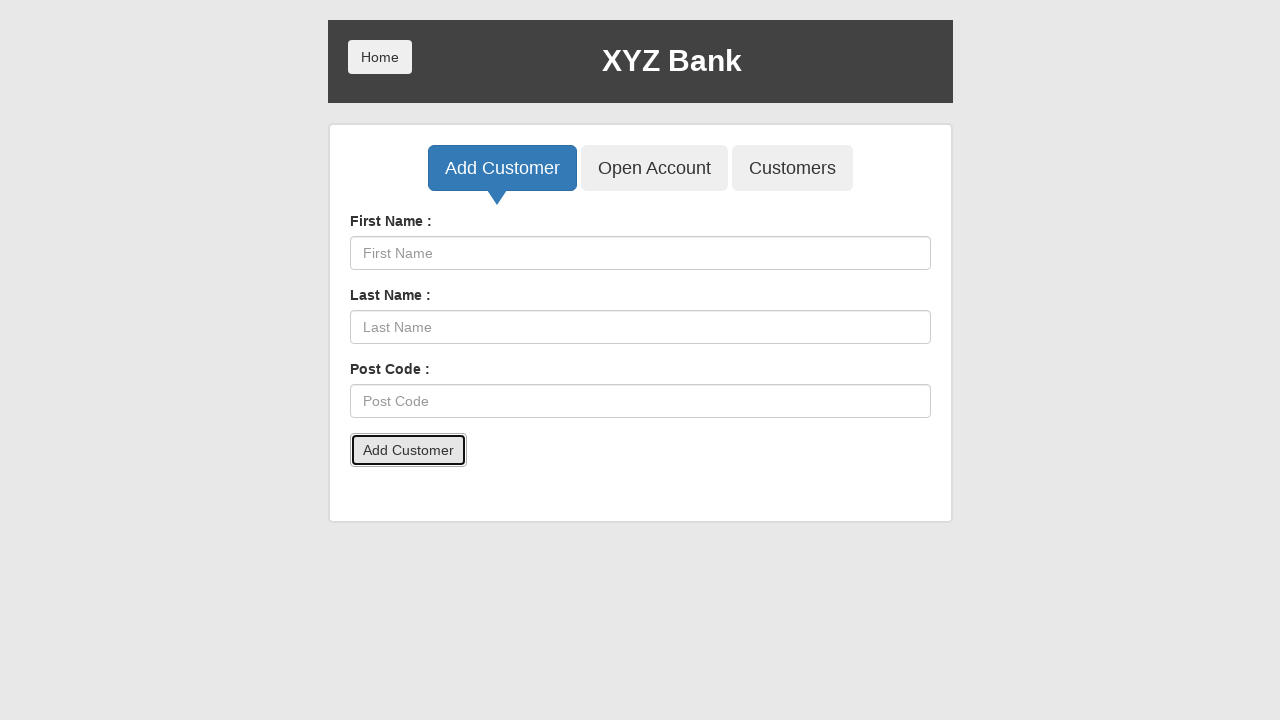